Tests different button interaction types including double-click, right-click (context click), and standard click, verifying appropriate messages appear for each.

Starting URL: https://demoqa.com/buttons

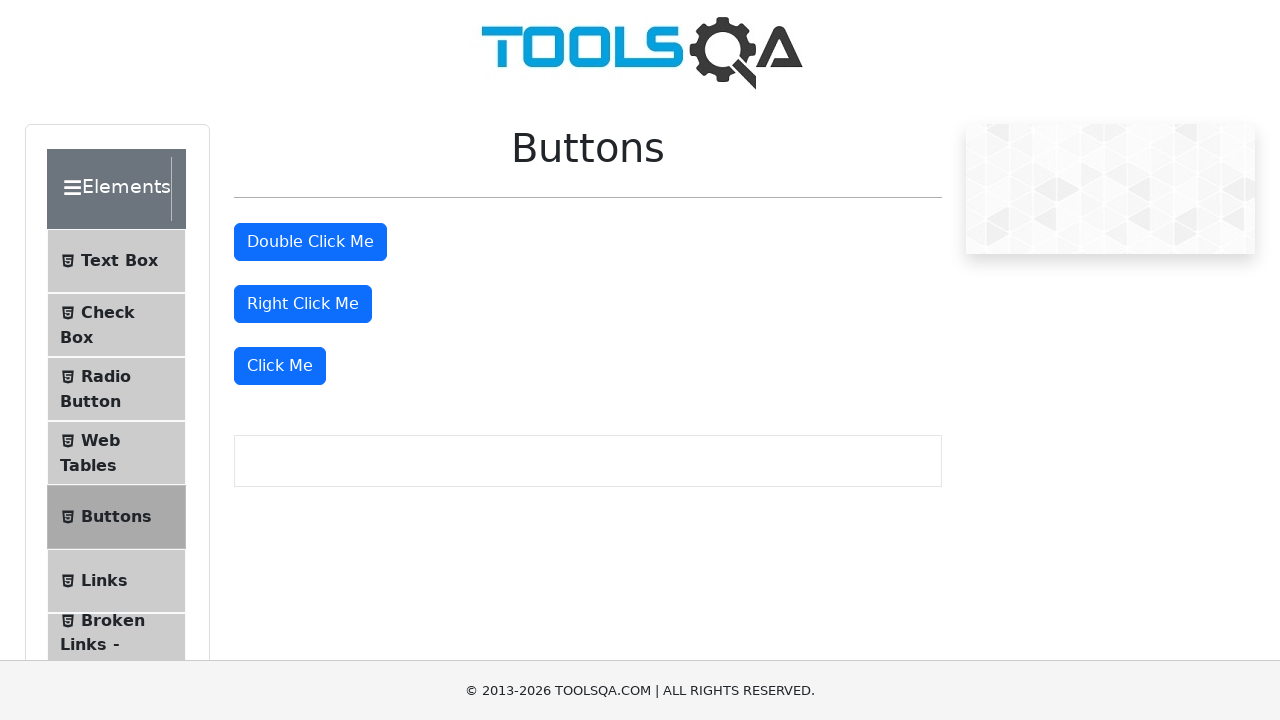

Double-clicked the double-click button at (310, 242) on #doubleClickBtn
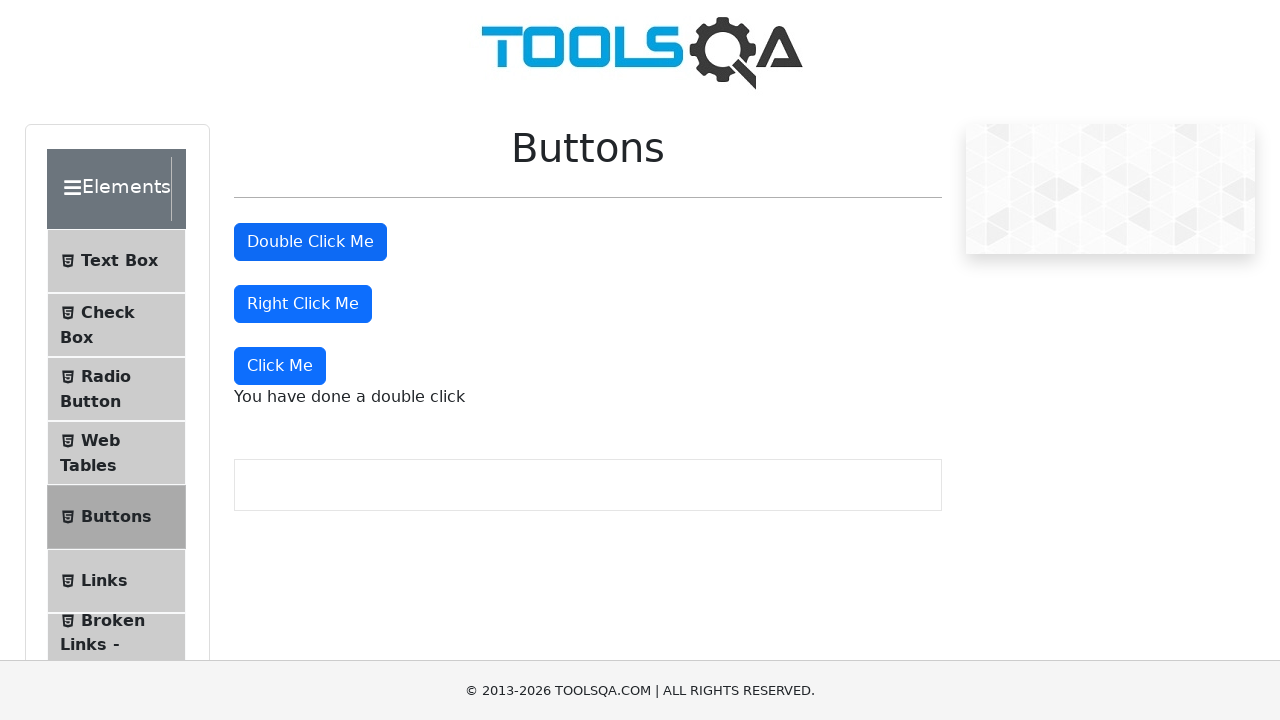

Double-click message appeared confirming interaction
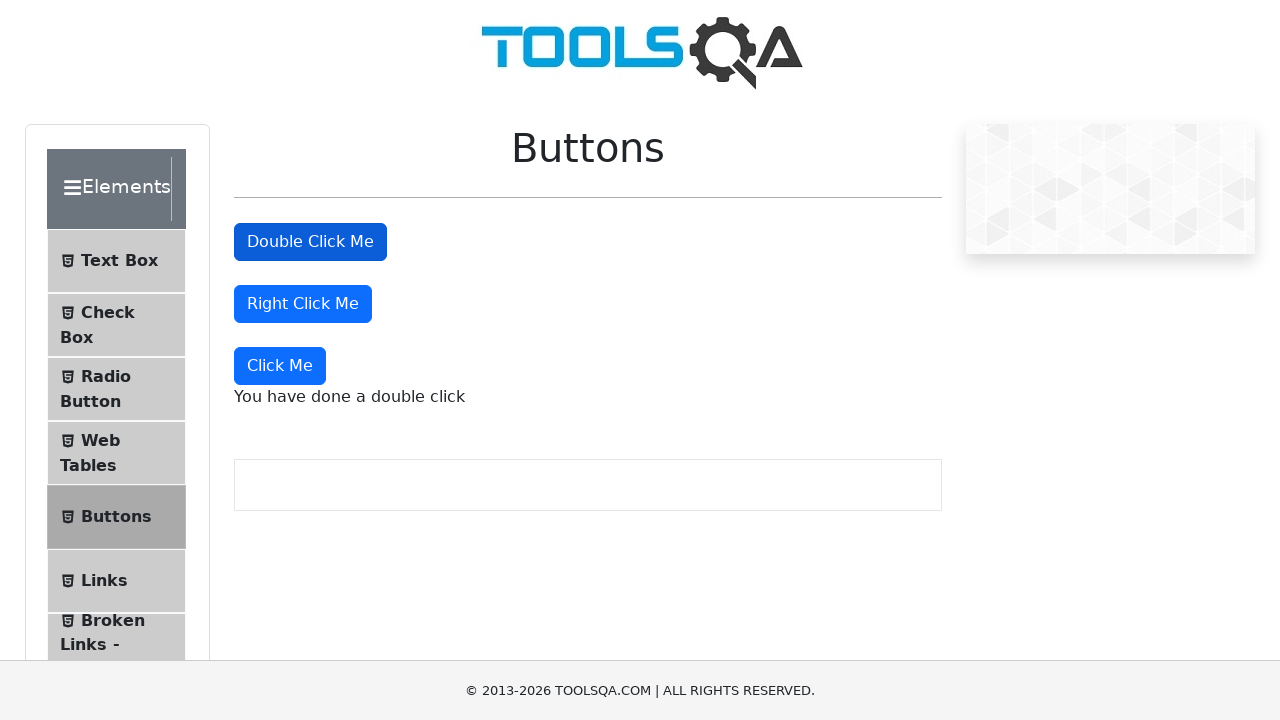

Right-clicked (context-clicked) the right-click button at (303, 304) on #rightClickBtn
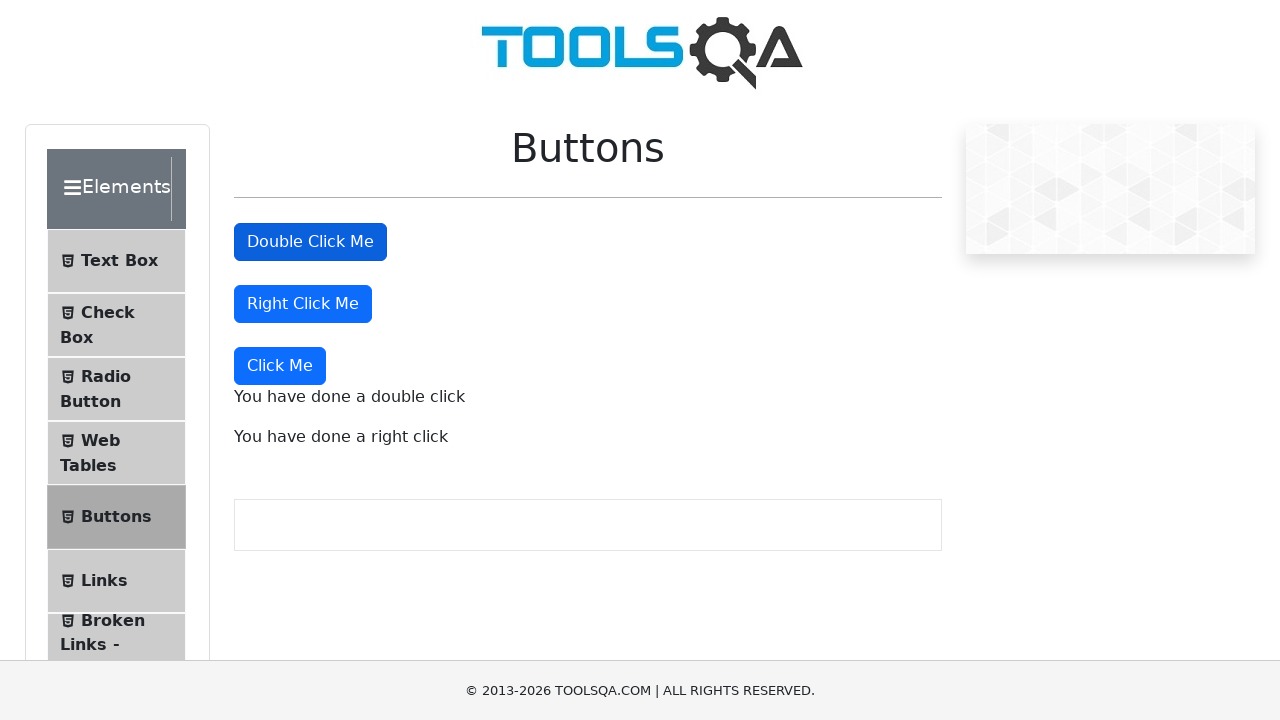

Right-click message appeared confirming interaction
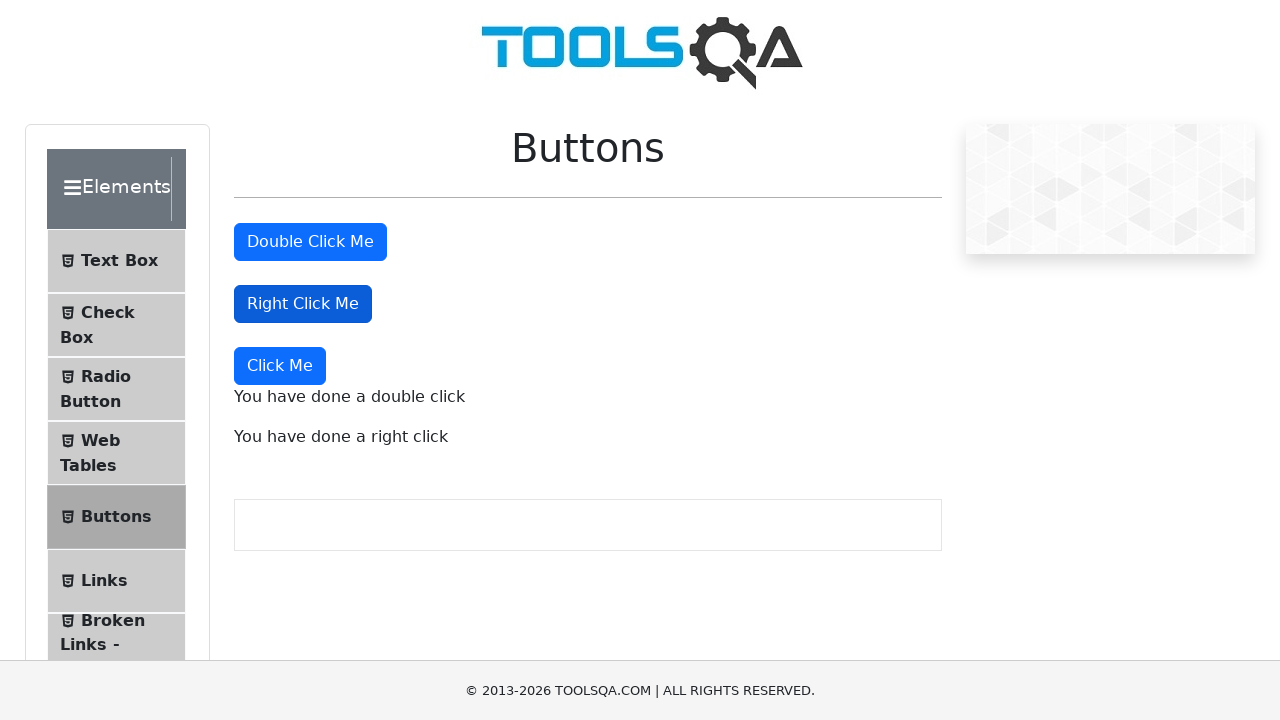

Standard clicked the 'Click Me' button at (280, 366) on xpath=//button[text()='Click Me']
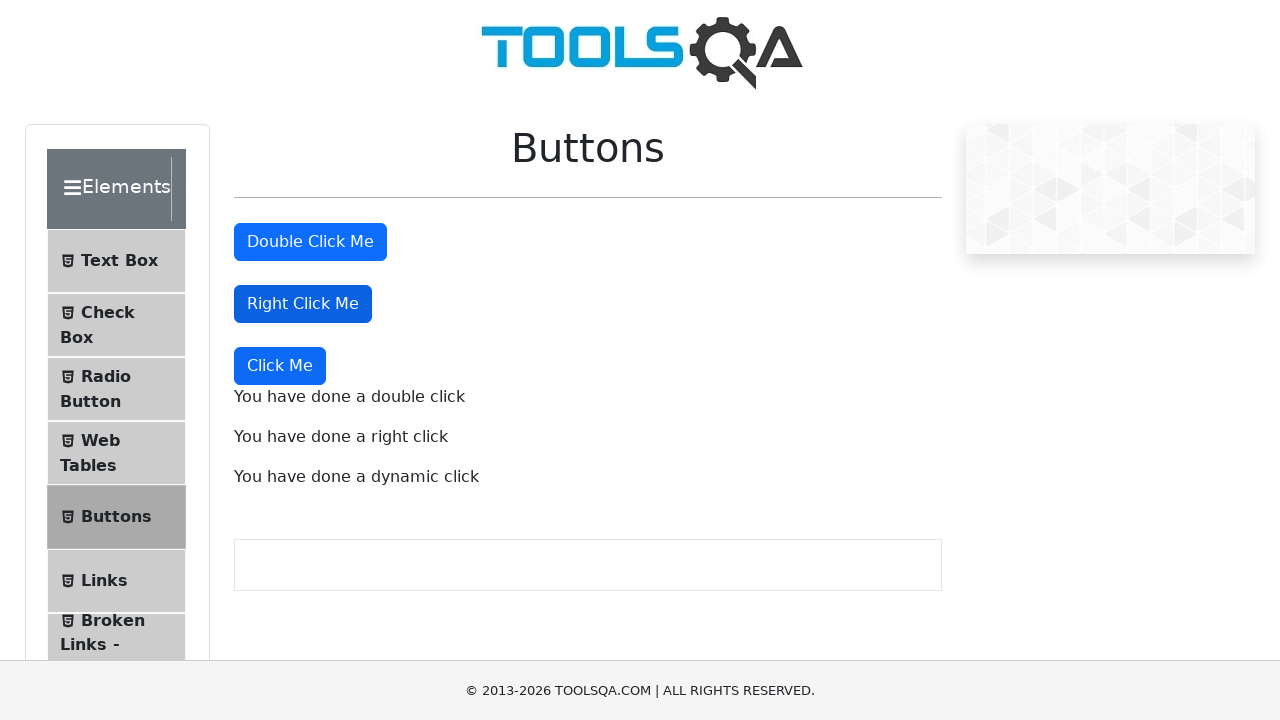

Dynamic click message appeared confirming interaction
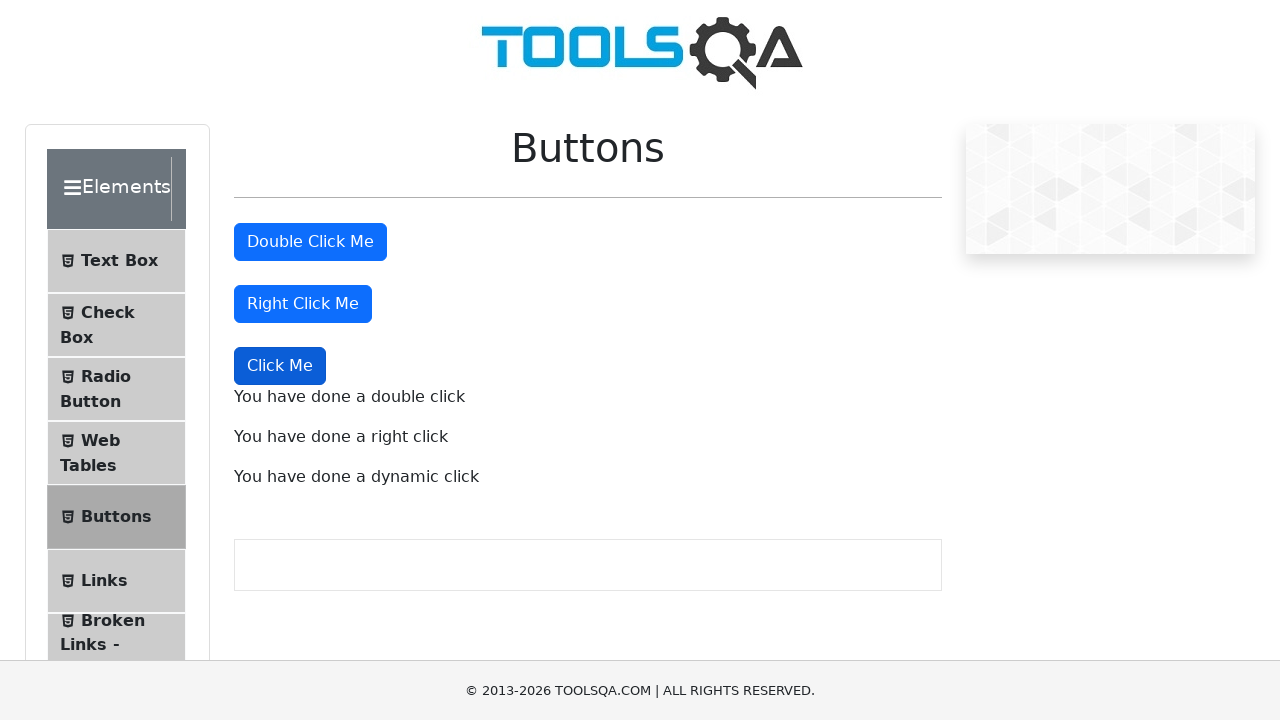

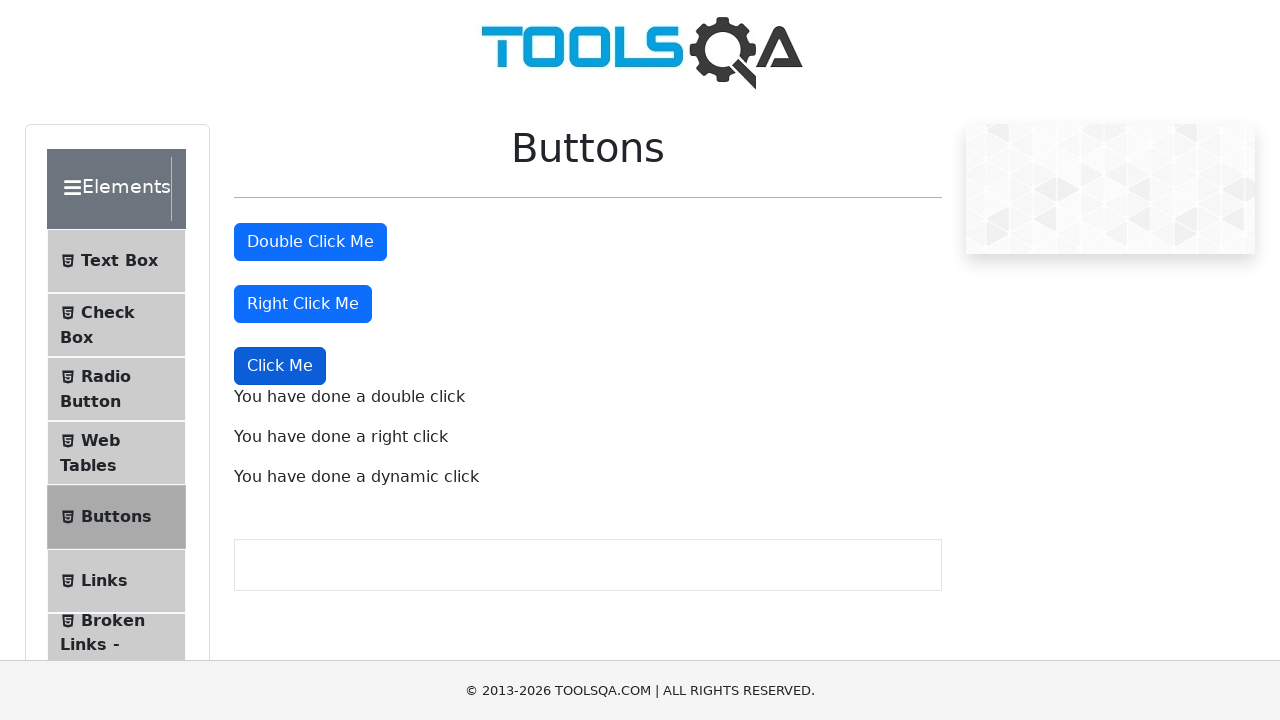